Tests dynamic loading functionality by navigating to the Dynamic Loading section, selecting Example 2, clicking the Start button, and waiting for the dynamically loaded content to appear.

Starting URL: http://the-internet.herokuapp.com/

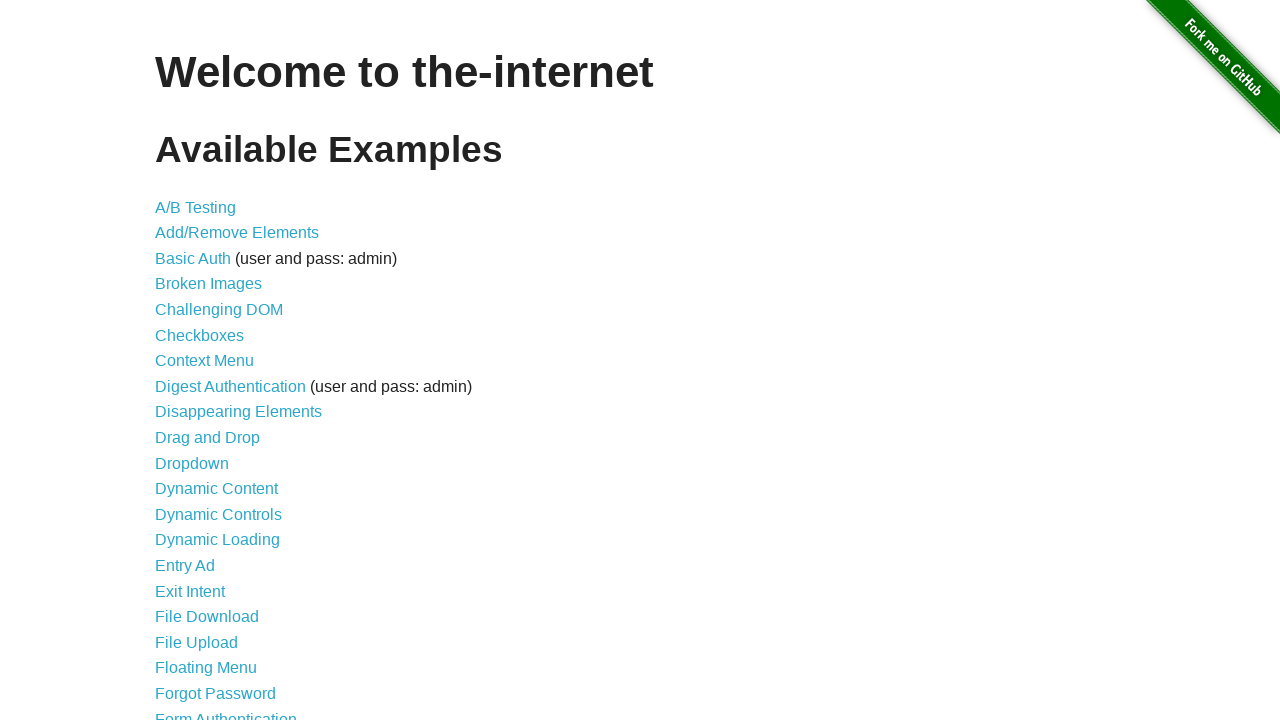

Clicked on Dynamic Loading option at (218, 540) on xpath=//*[contains(text(), 'Dynamic Loading')]
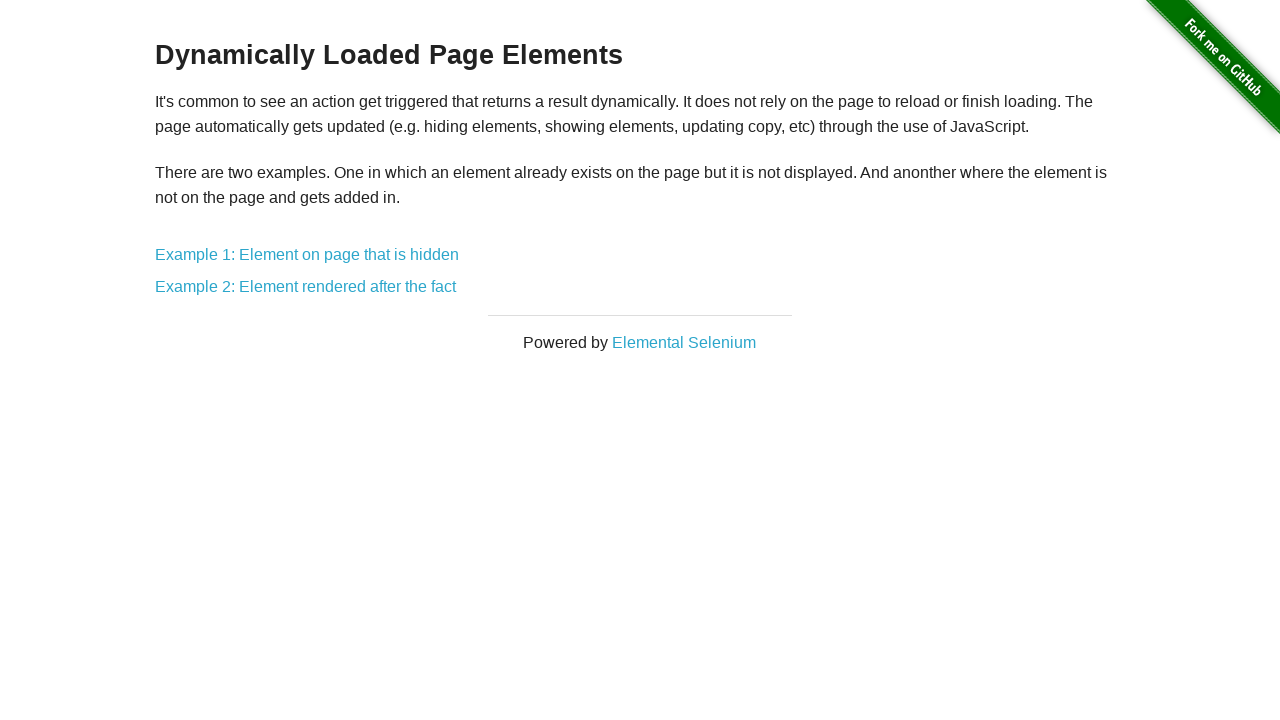

Example 2 link appeared on page
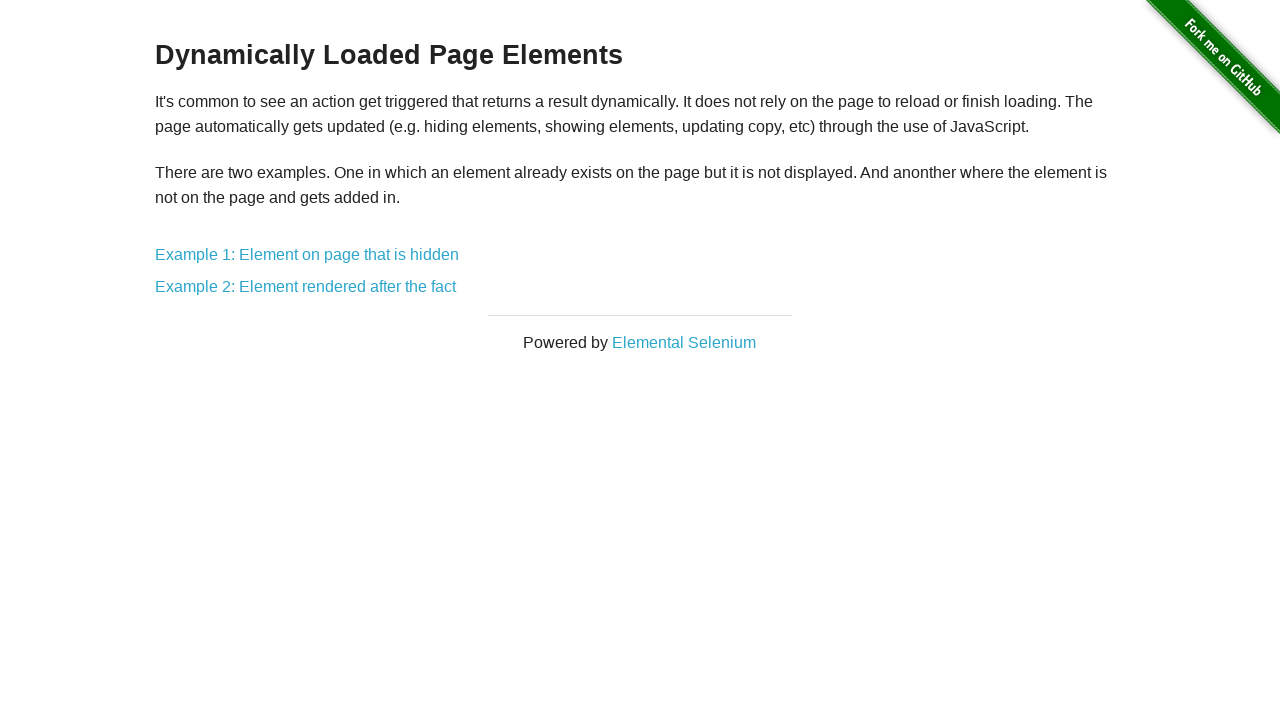

Clicked on Example 2: Element rendered after the fact at (306, 287) on text=Example 2: Element rendered after the fact
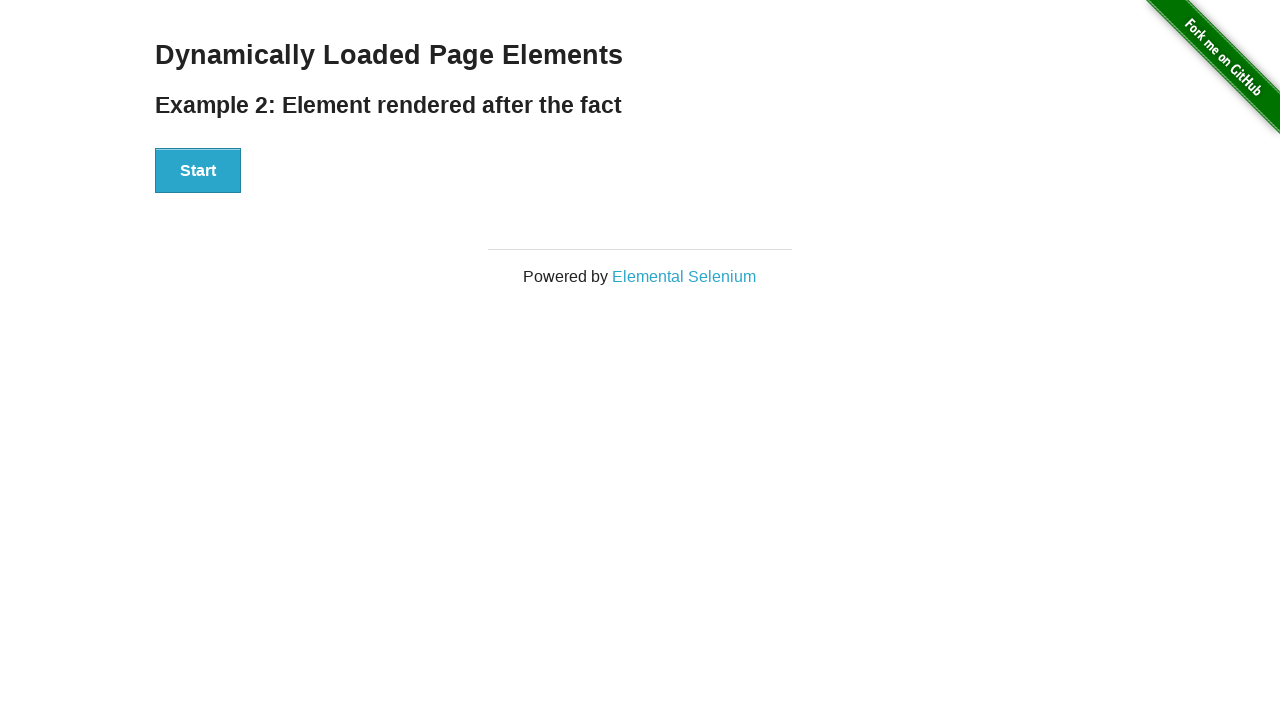

Start button appeared on page
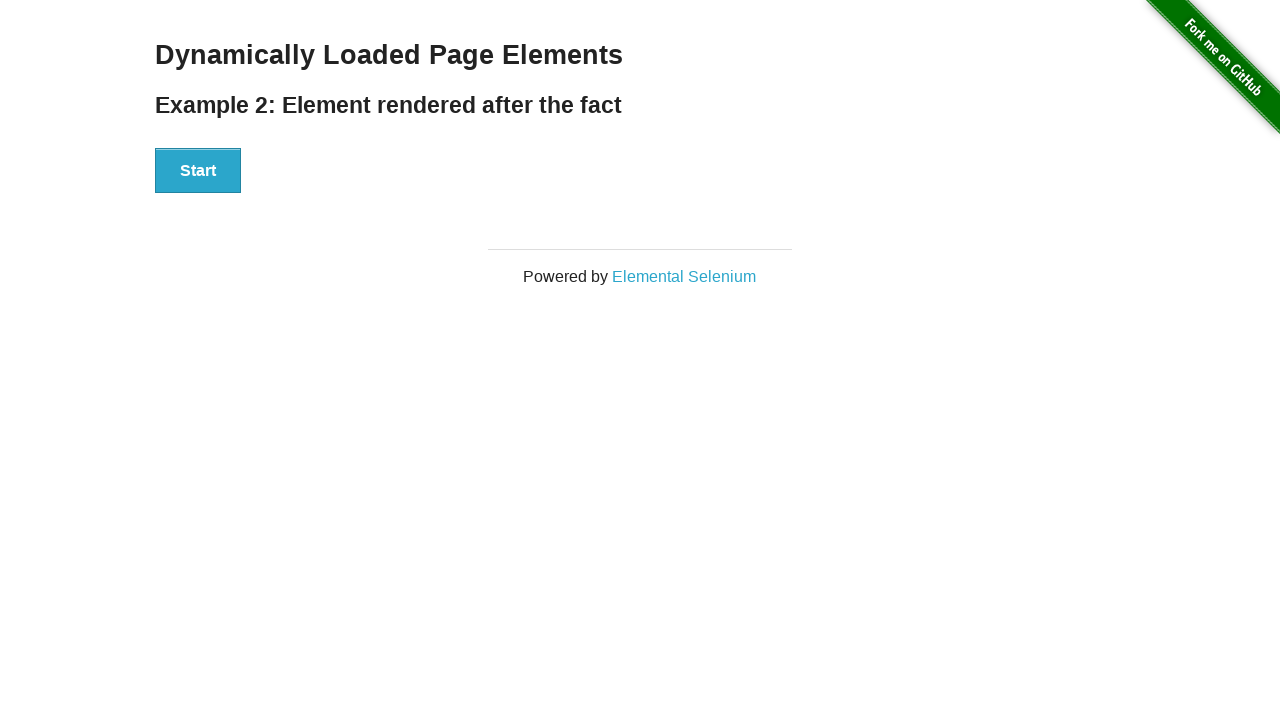

Clicked Start button to trigger dynamic loading at (198, 171) on text=Start
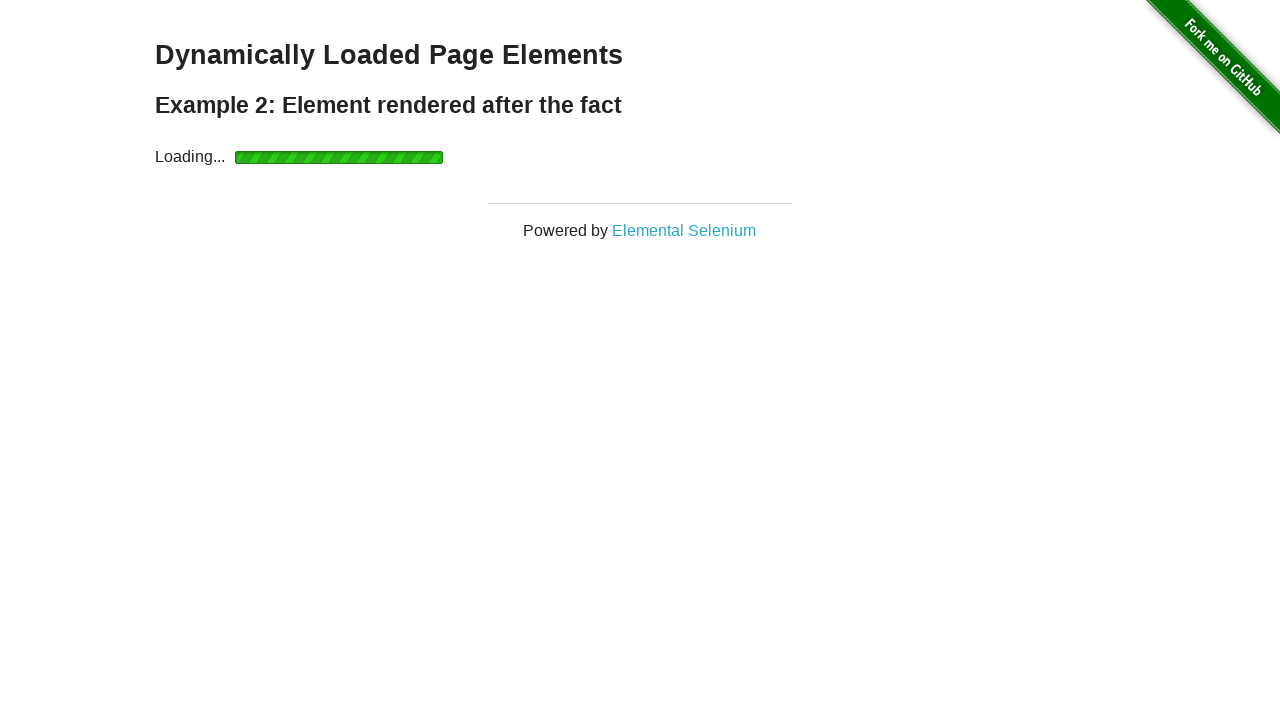

Dynamically loaded content appeared - Hello World element is visible
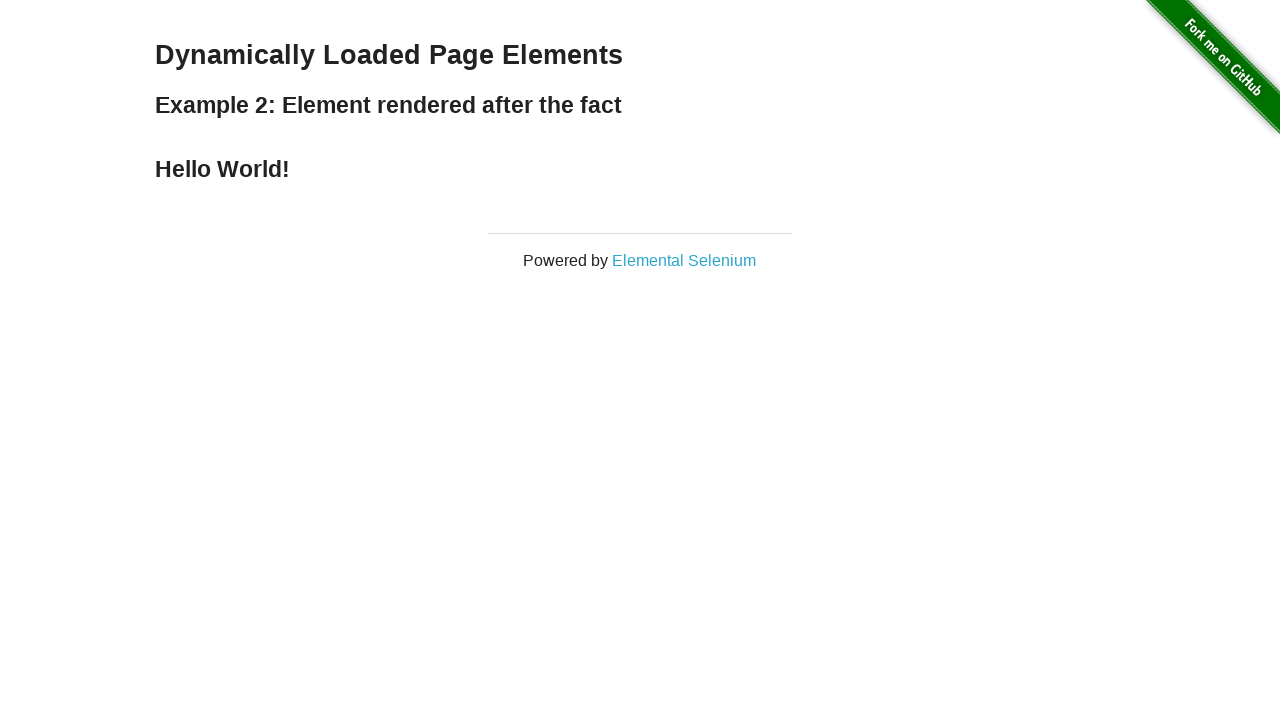

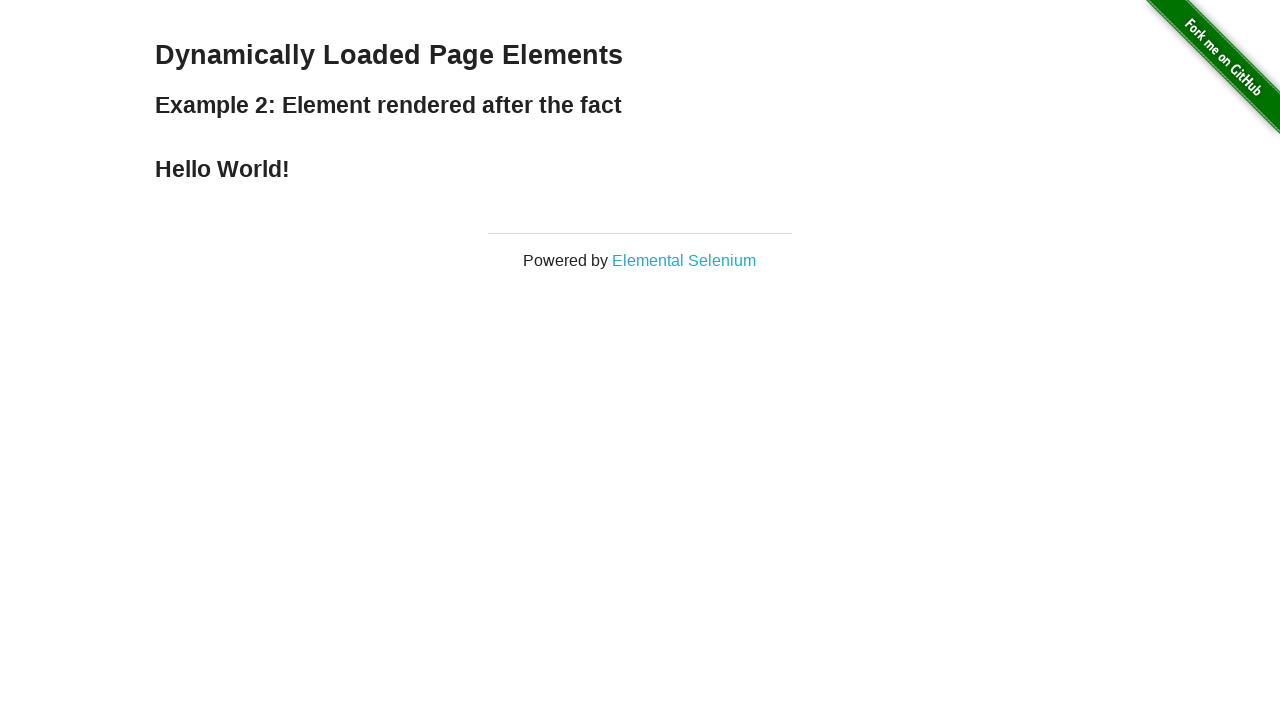